Tests multi-window handling by opening a new tab, extracting text from it, and using that text to fill a form field in the original window

Starting URL: https://rahulshettyacademy.com/angularpractice/

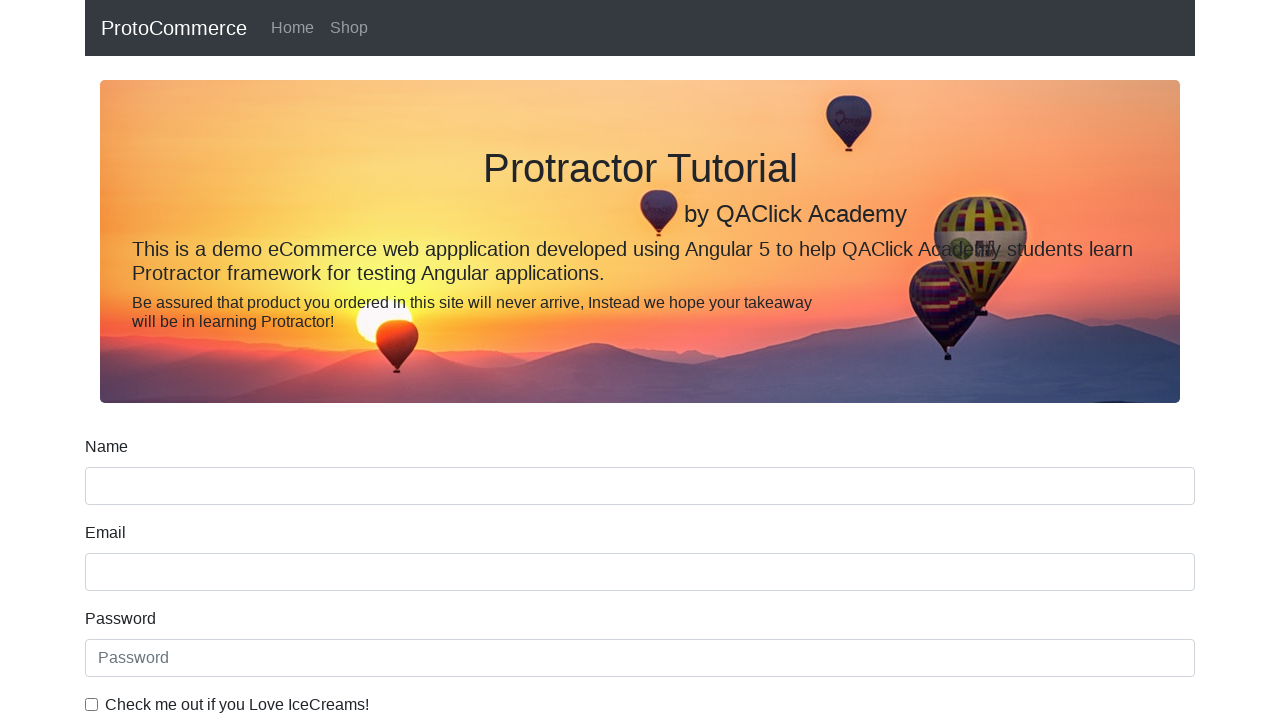

Opened a new tab
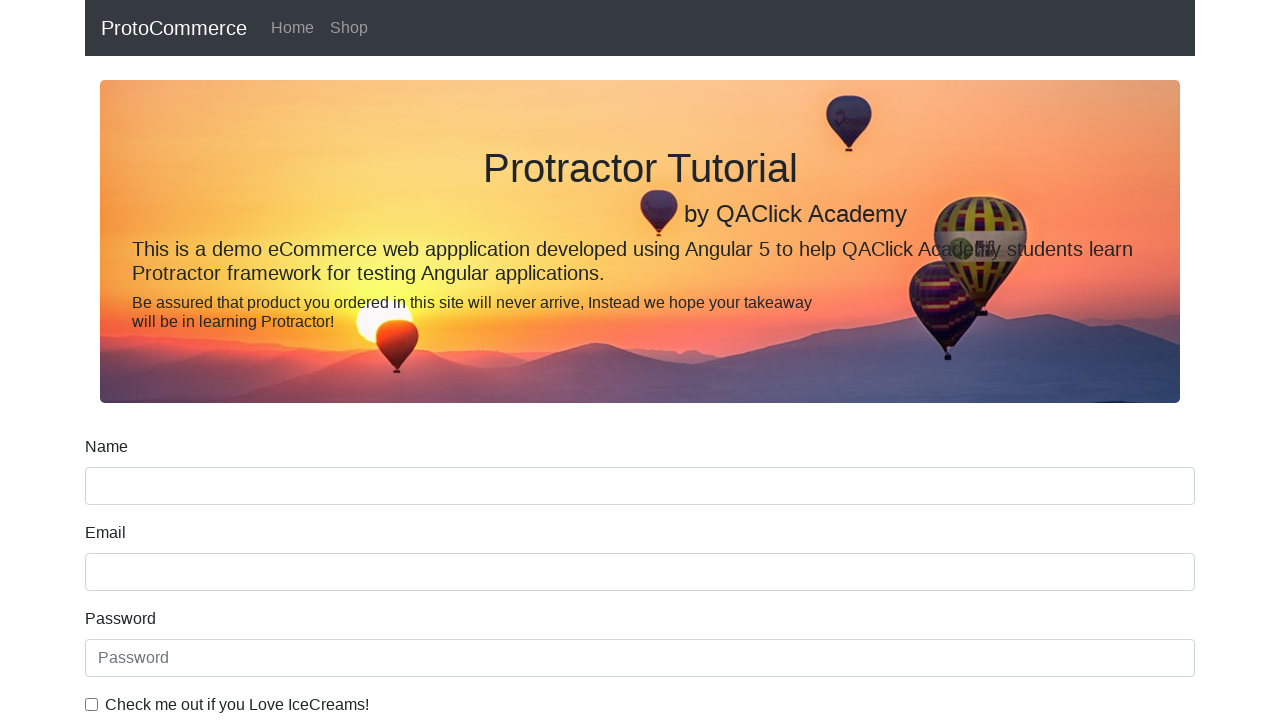

Navigated new tab to https://rahulshettyacademy.com/
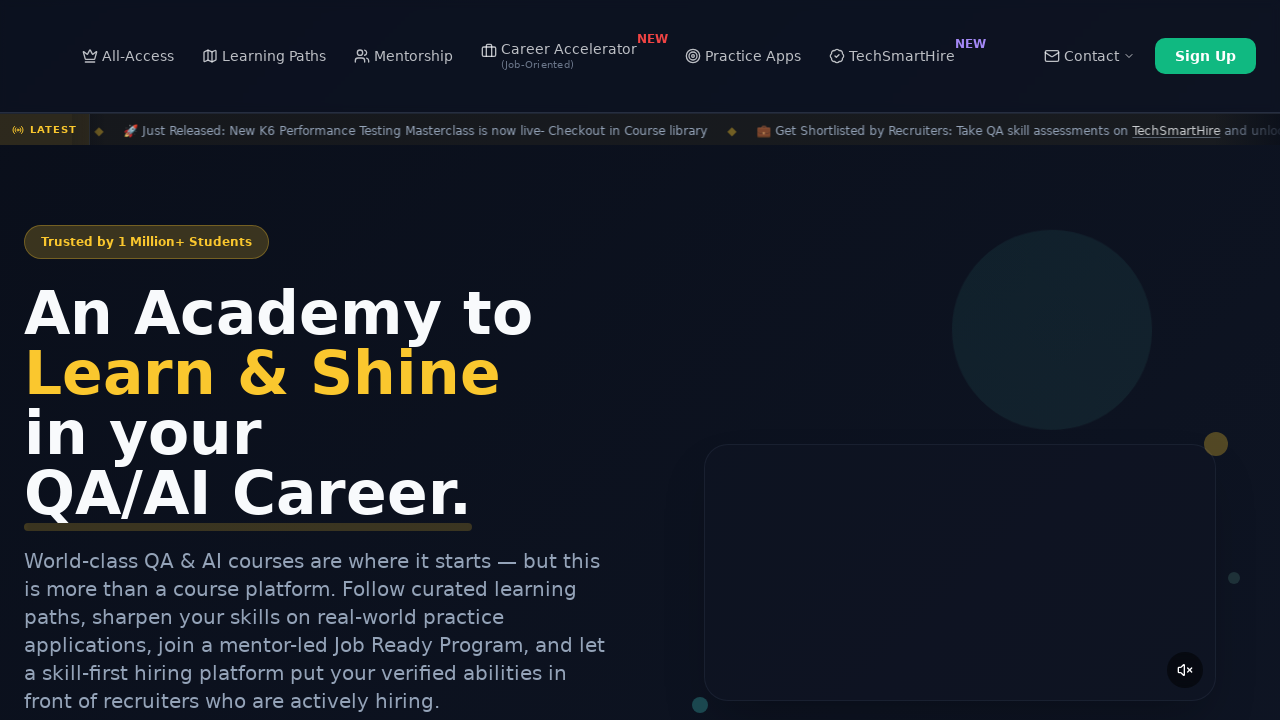

Located all course links on the page
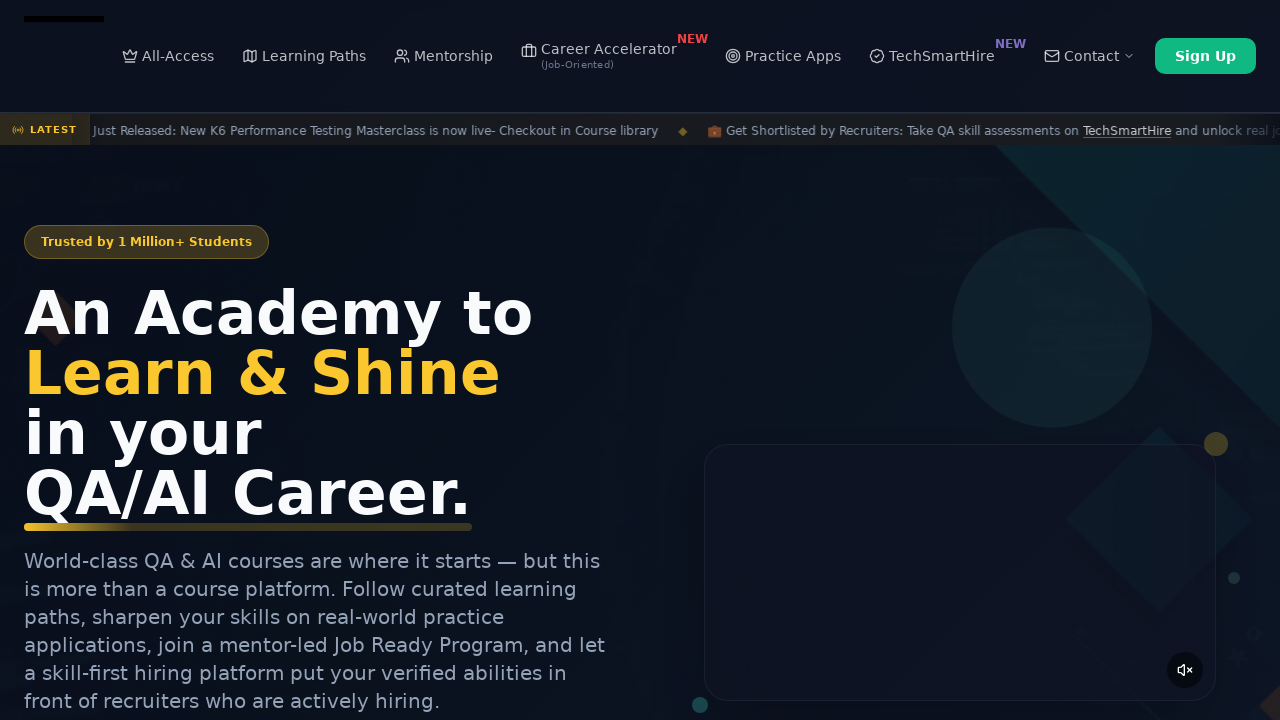

Extracted text from second course link: Playwright Testing
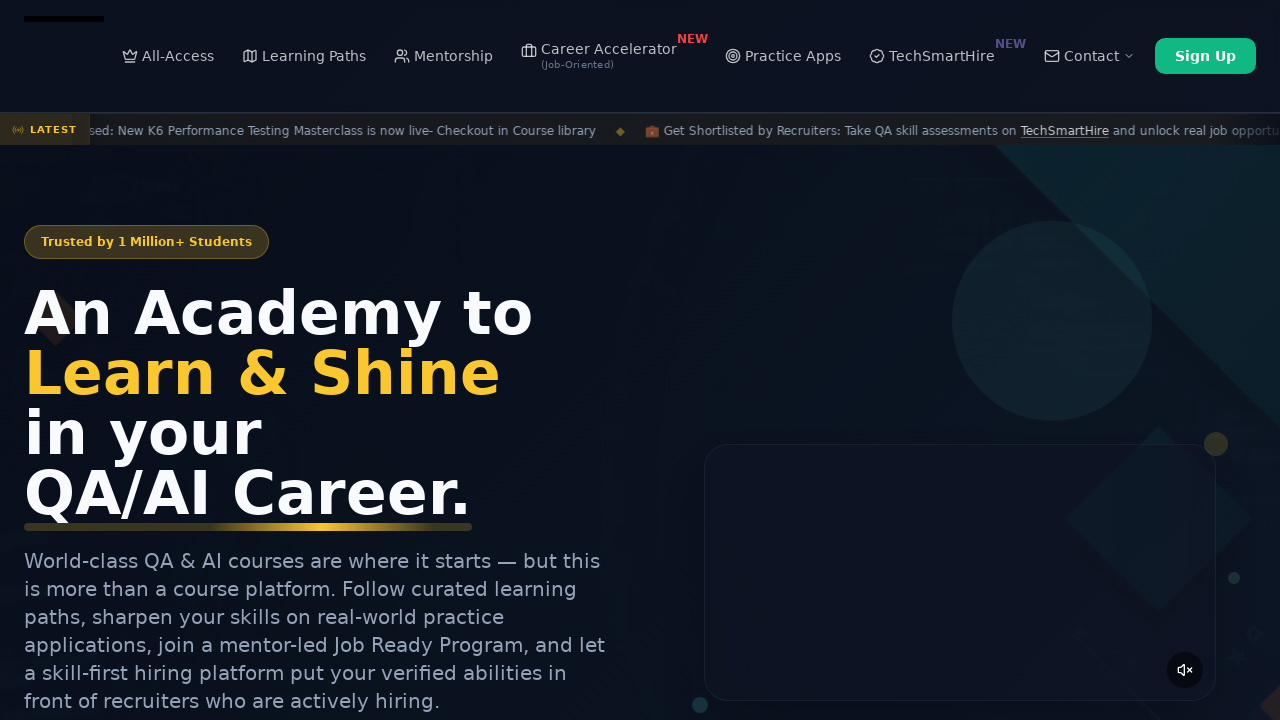

Closed the new tab
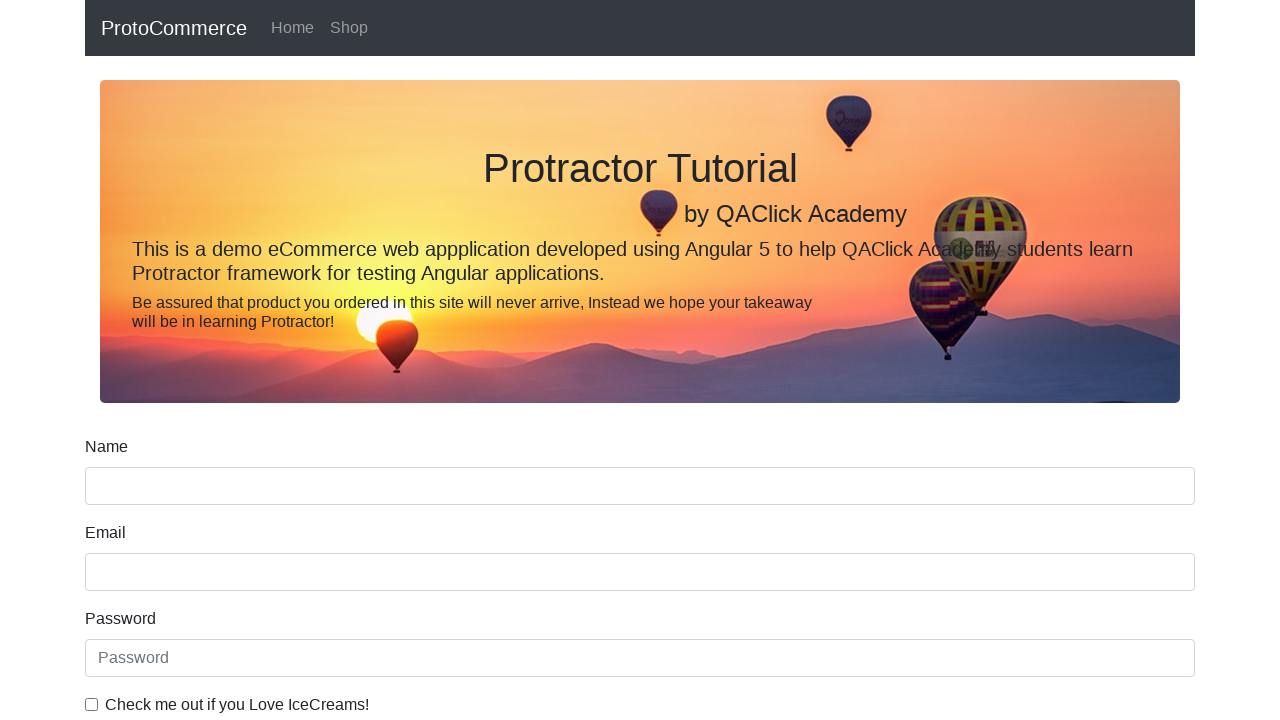

Filled name field with extracted course name: Playwright Testing on [name='name']
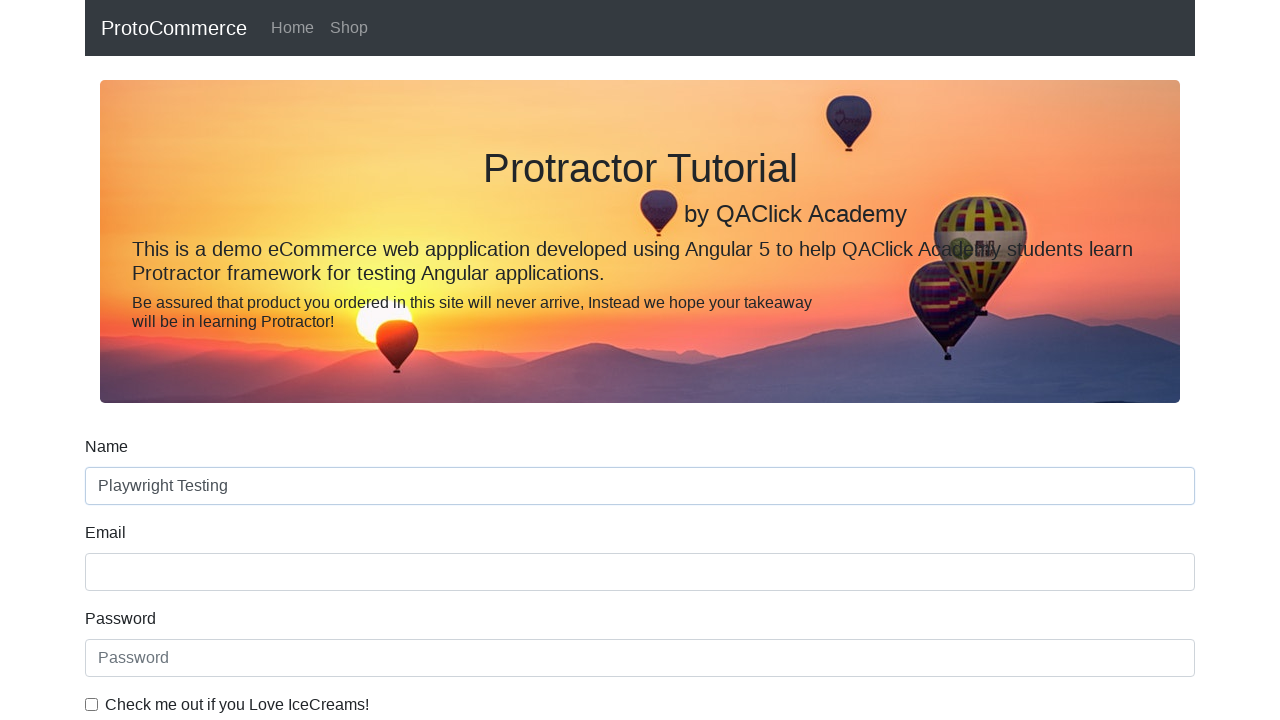

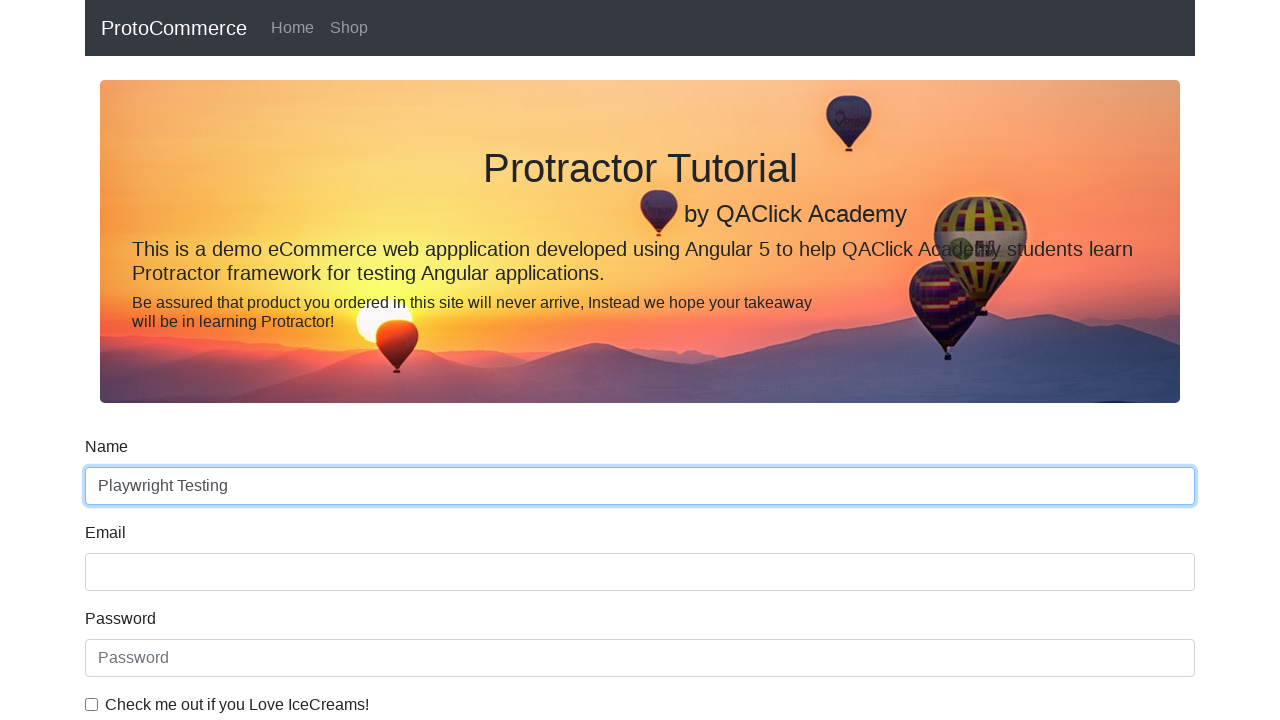